Tests a simple form by filling in first name, last name, firstname (city), and country fields, then clicking the submit button.

Starting URL: http://suninjuly.github.io/simple_form_find_task.html

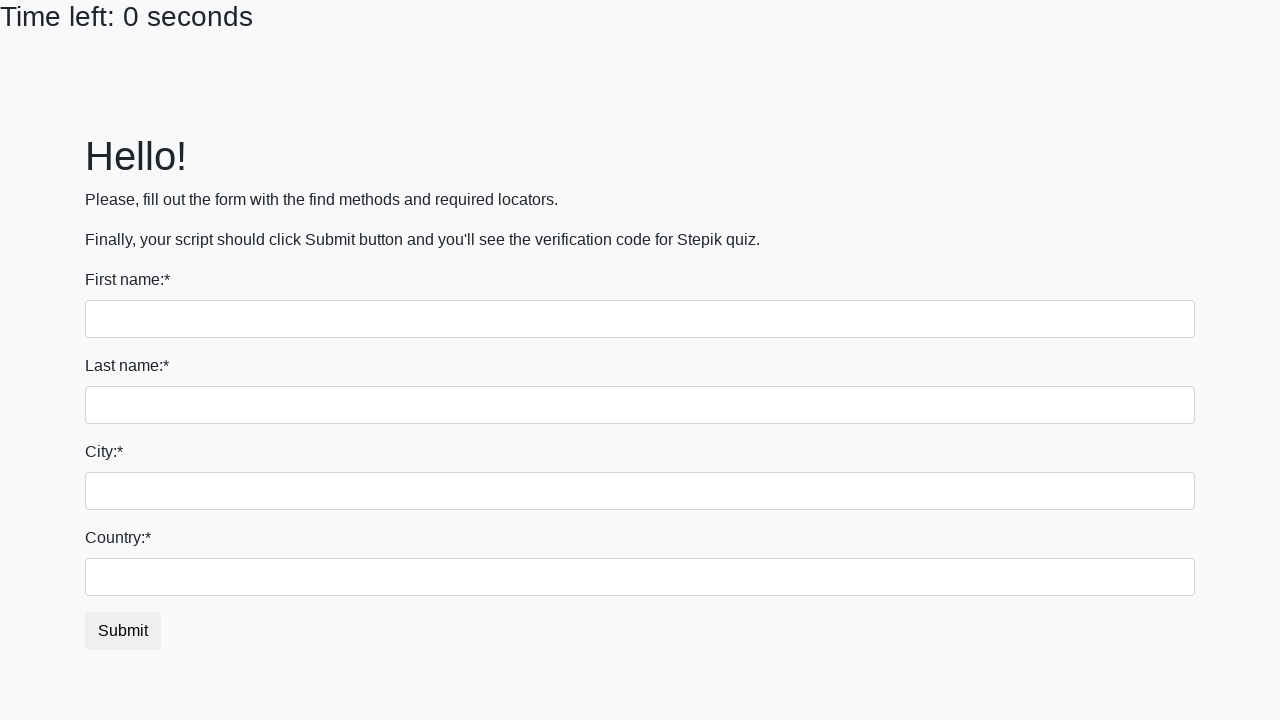

Navigated to simple form task page
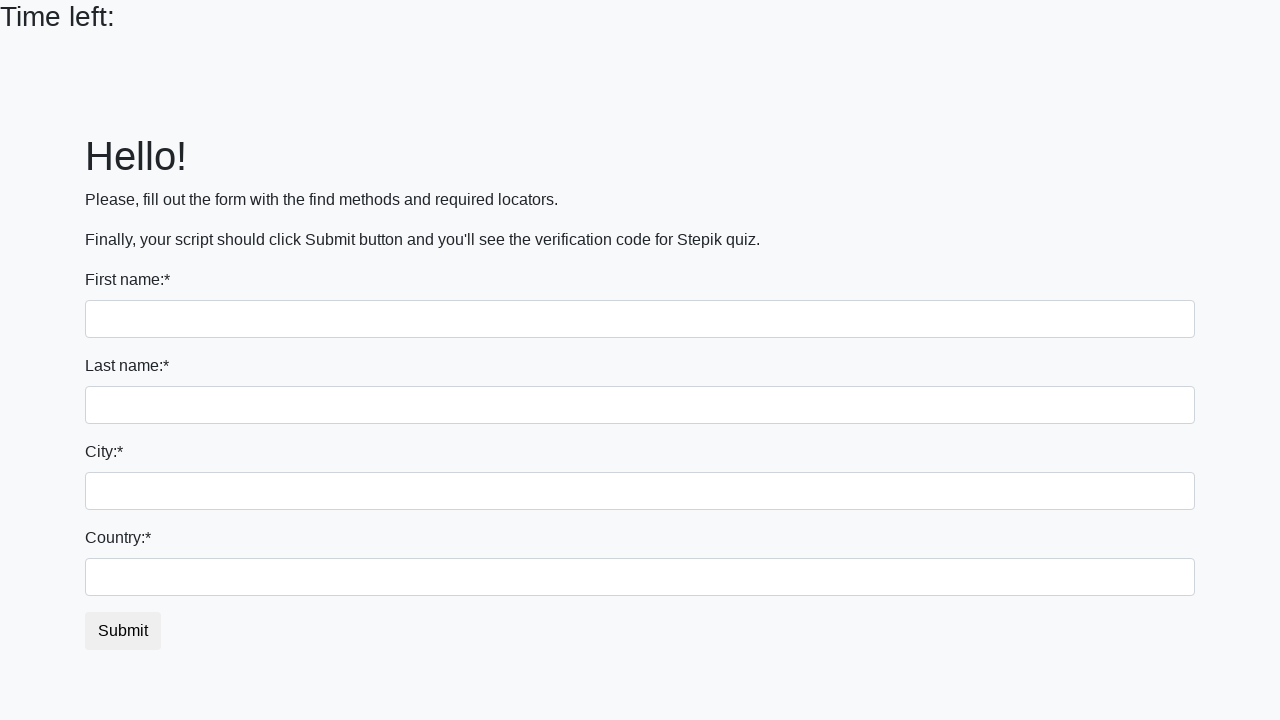

Filled first name field with 'Ivan' on input[name='first_name']
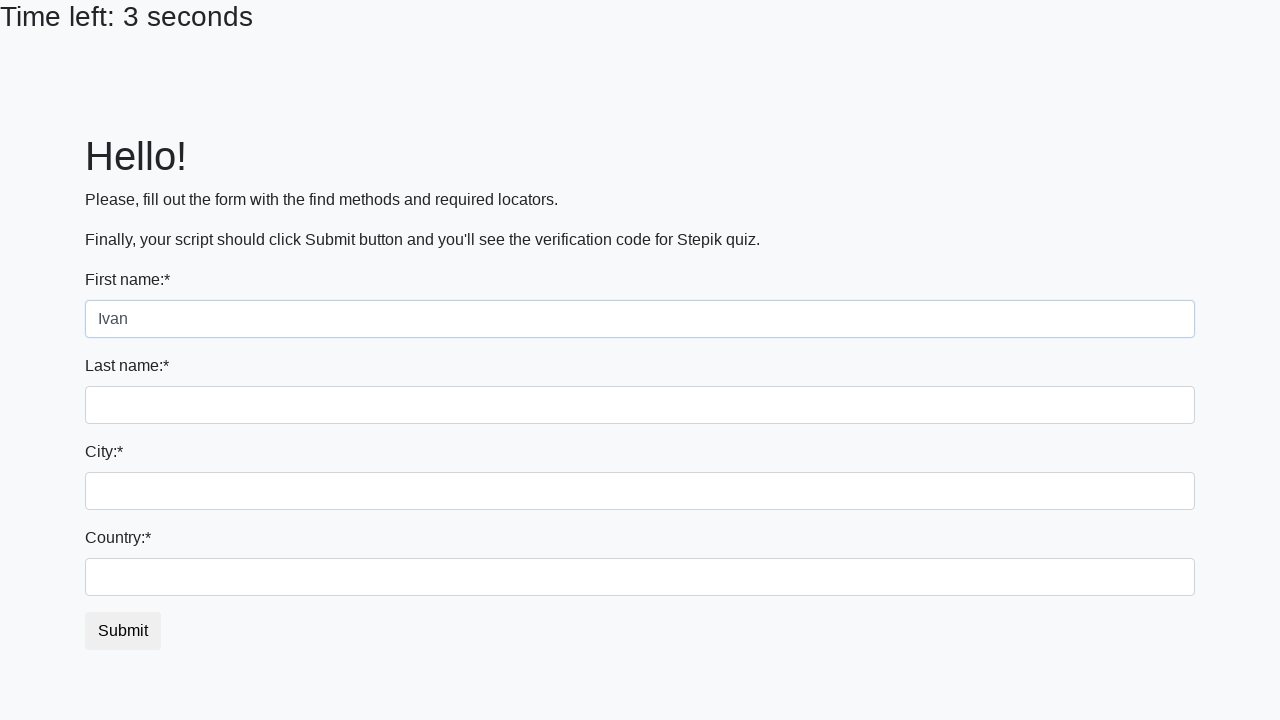

Filled last name field with 'Petrov' on input[name='last_name']
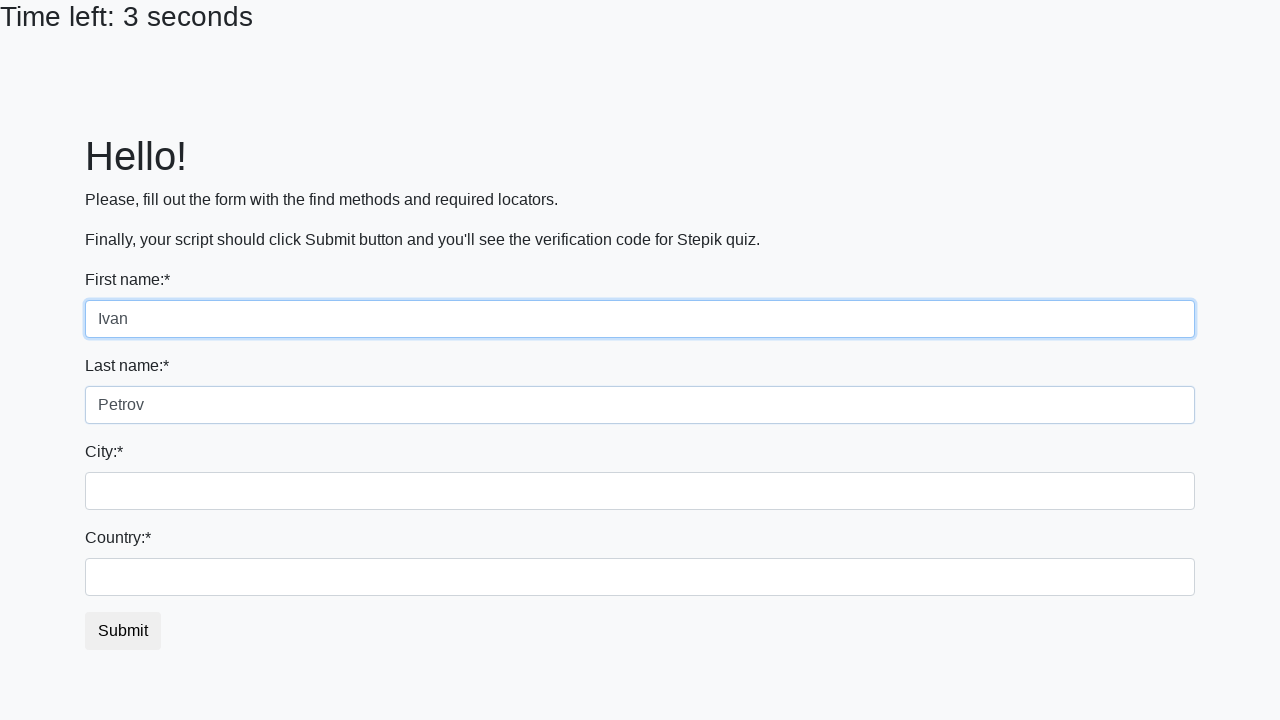

Filled city field with 'Smolensk' on input[name='firstname']
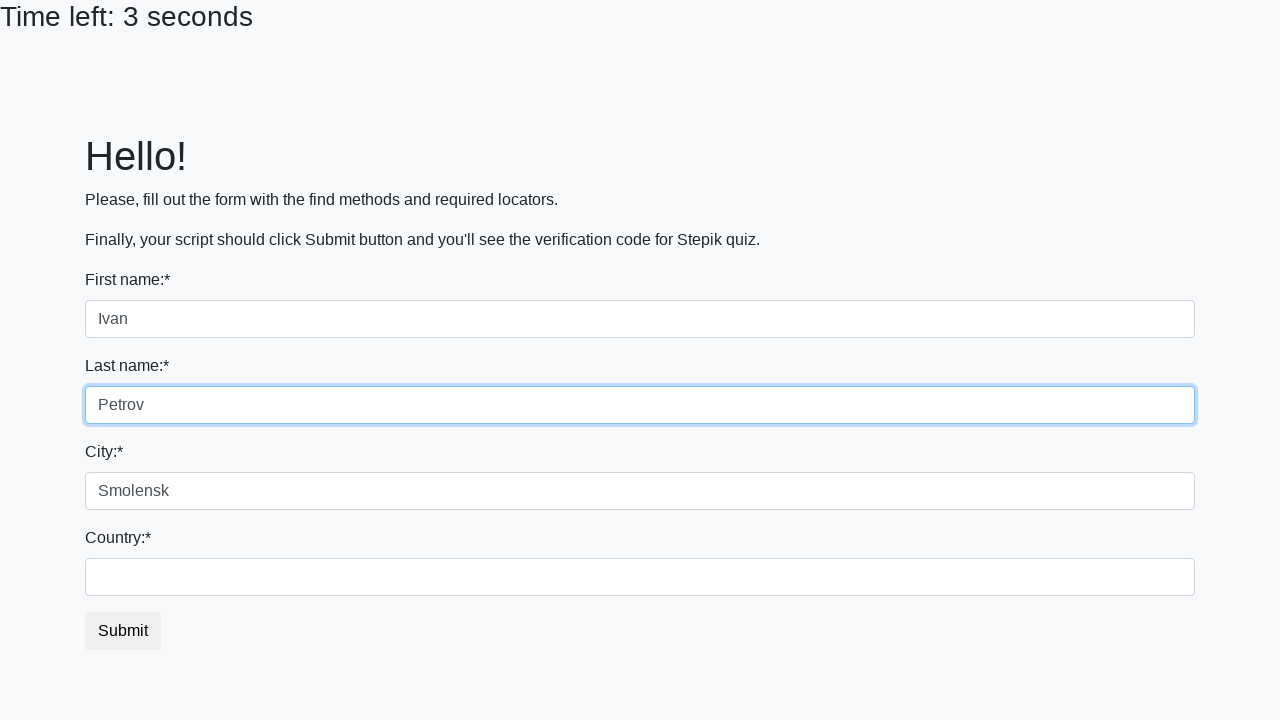

Filled country field with 'Russia' on #country
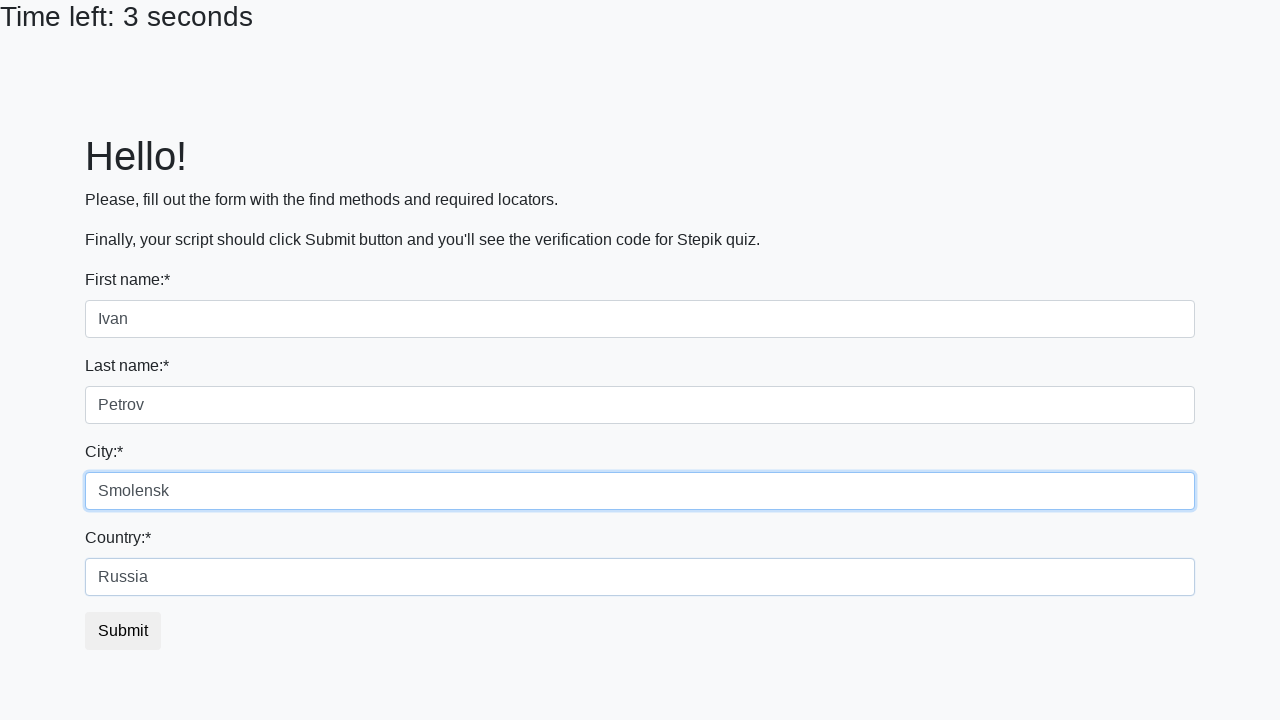

Clicked submit button at (123, 631) on button.btn
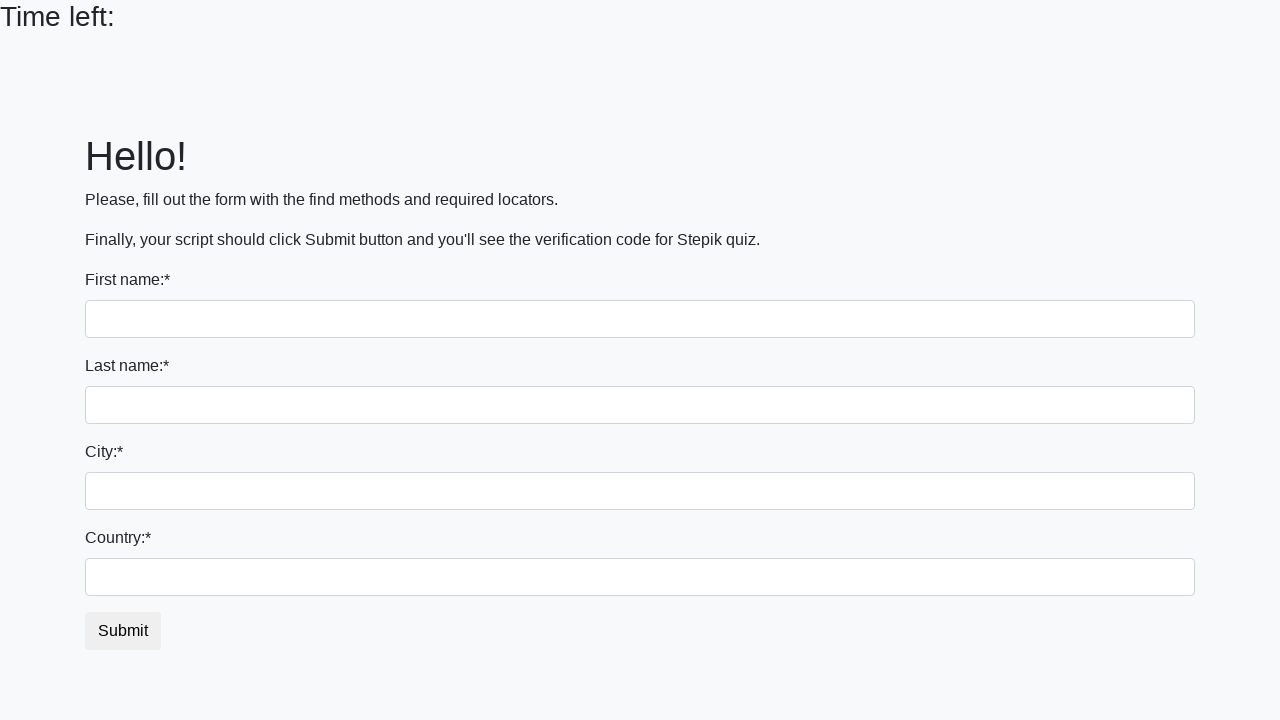

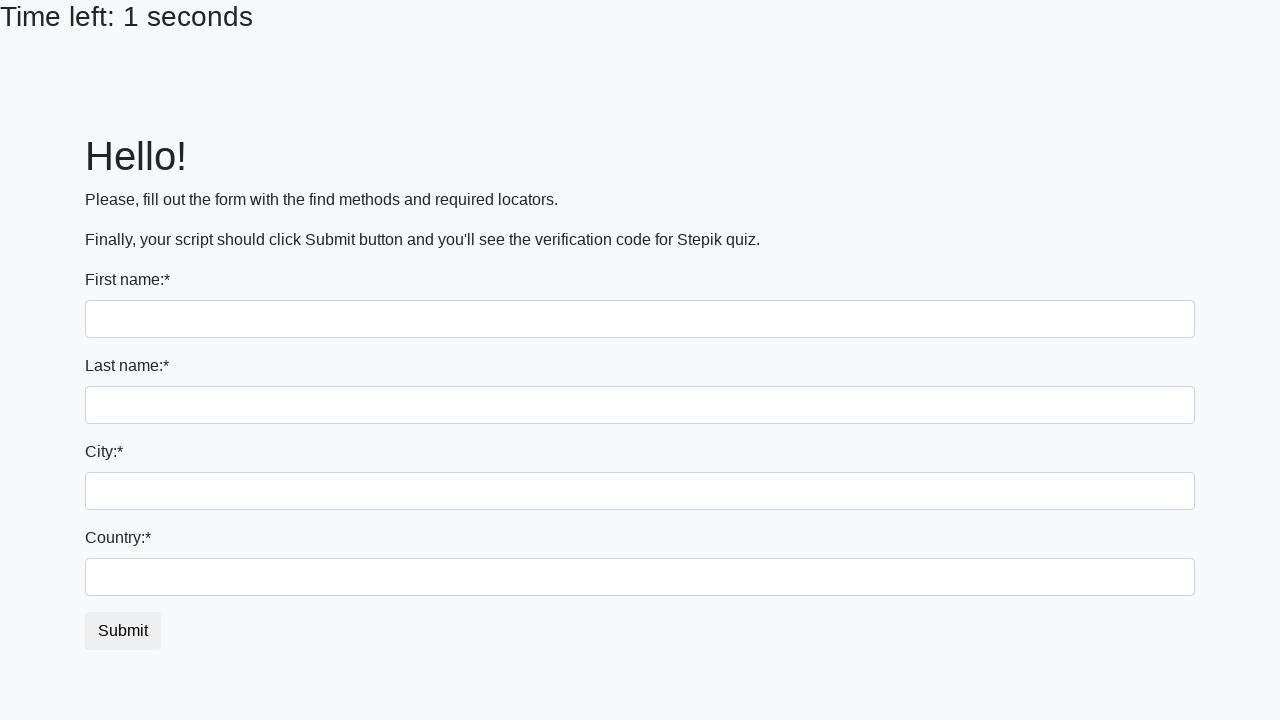